Tests dynamic form controls by enabling a disabled input field through button interaction

Starting URL: https://the-internet.herokuapp.com/dynamic_controls

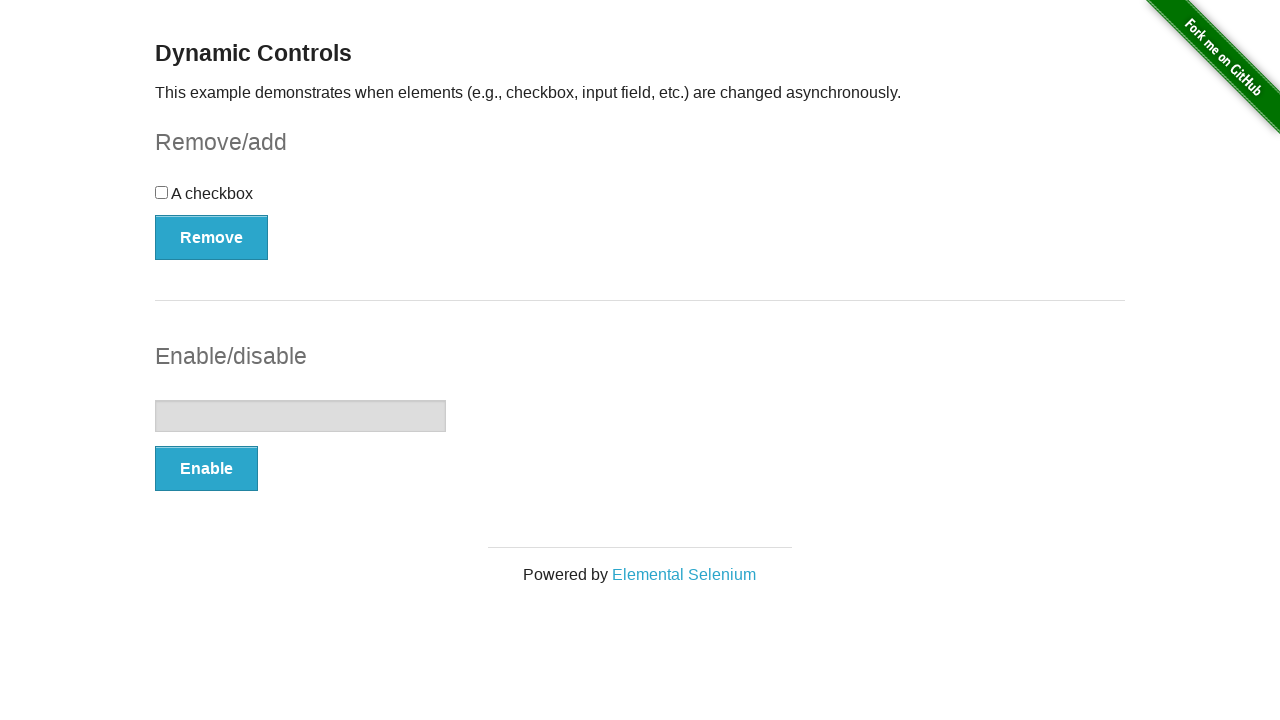

Clicked Enable button to enable the input field at (206, 469) on button:has-text('Enable')
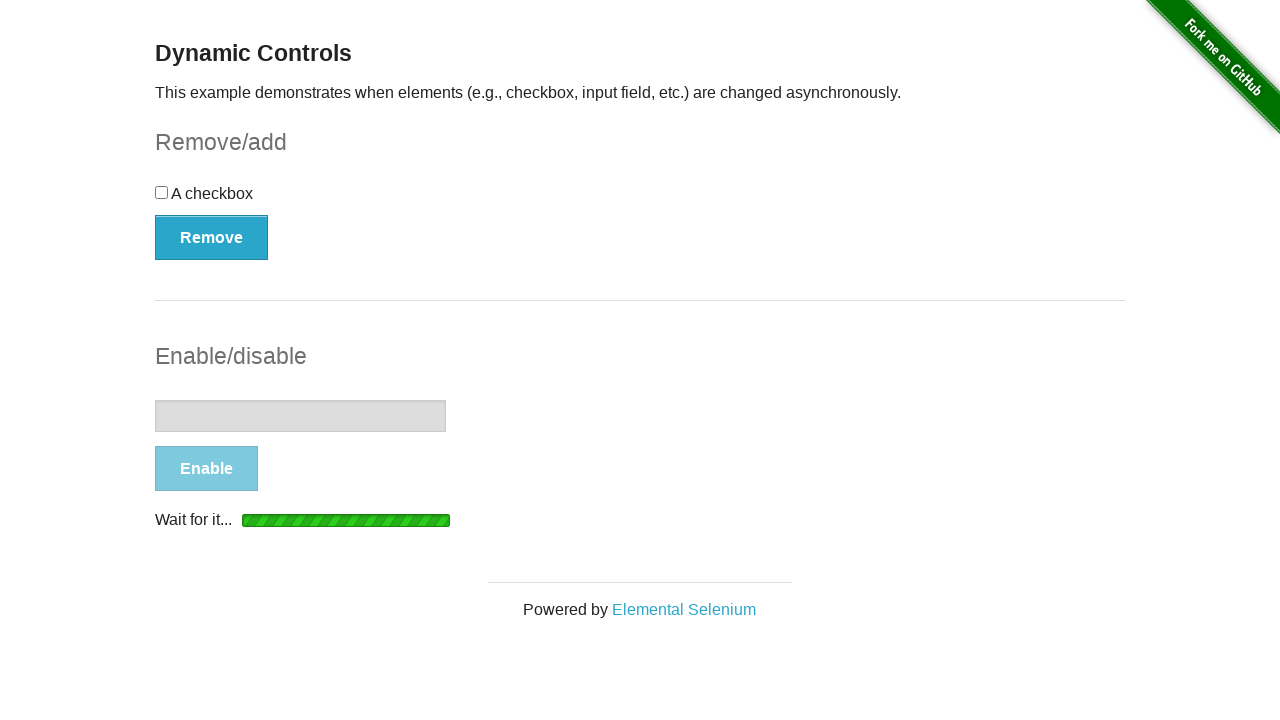

Input field became enabled and attached to DOM
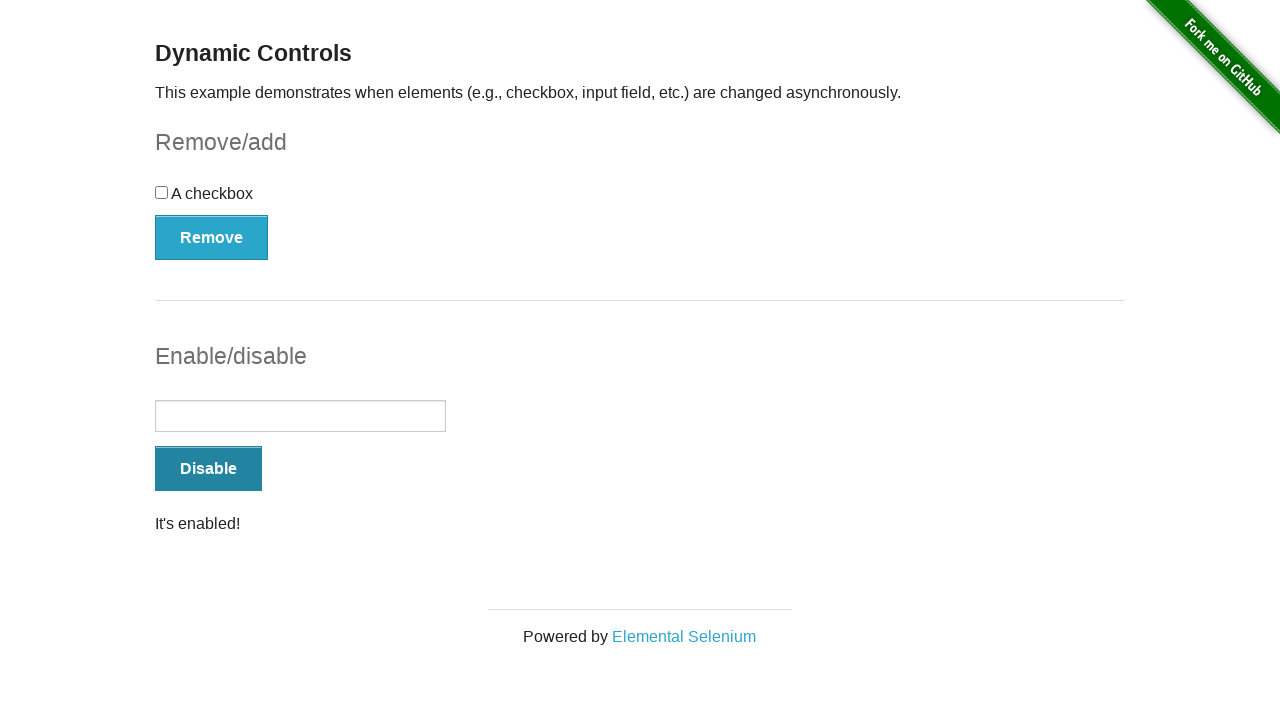

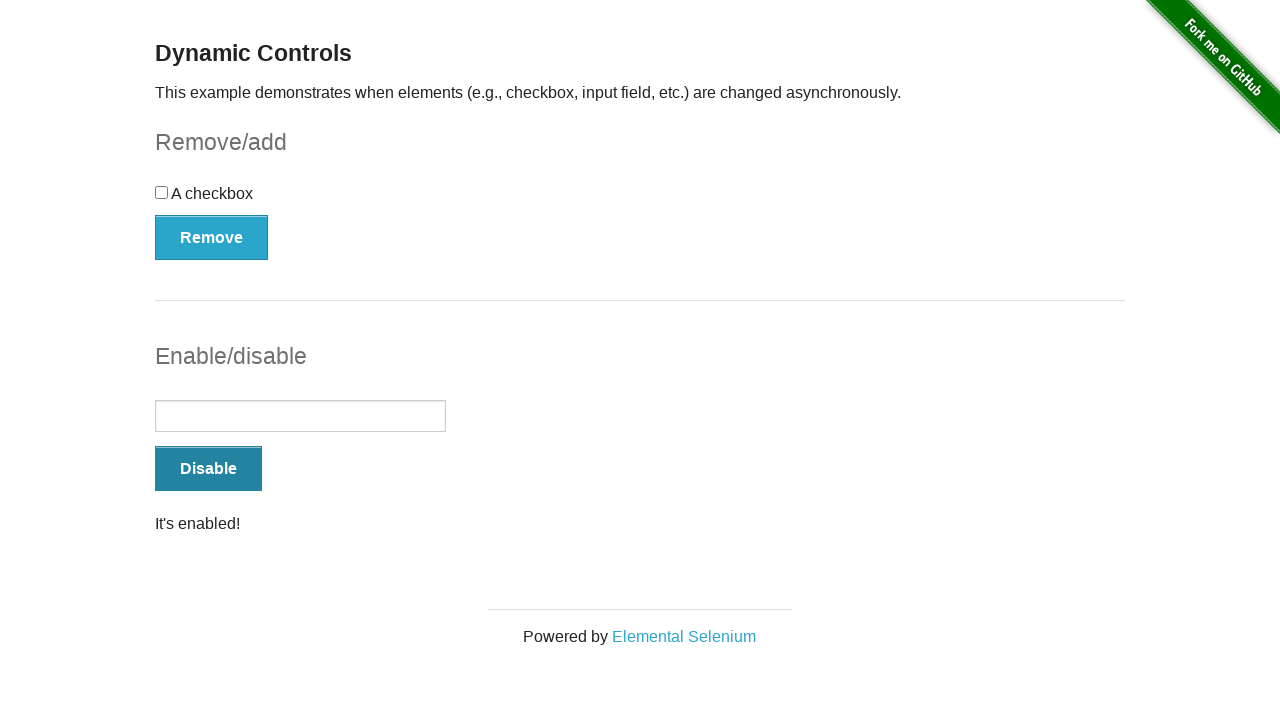